Tests handling a confirm JavaScript alert by clicking the trigger button, waiting for the alert to appear, and dismissing it with Cancel.

Starting URL: https://v1.training-support.net/selenium/javascript-alerts

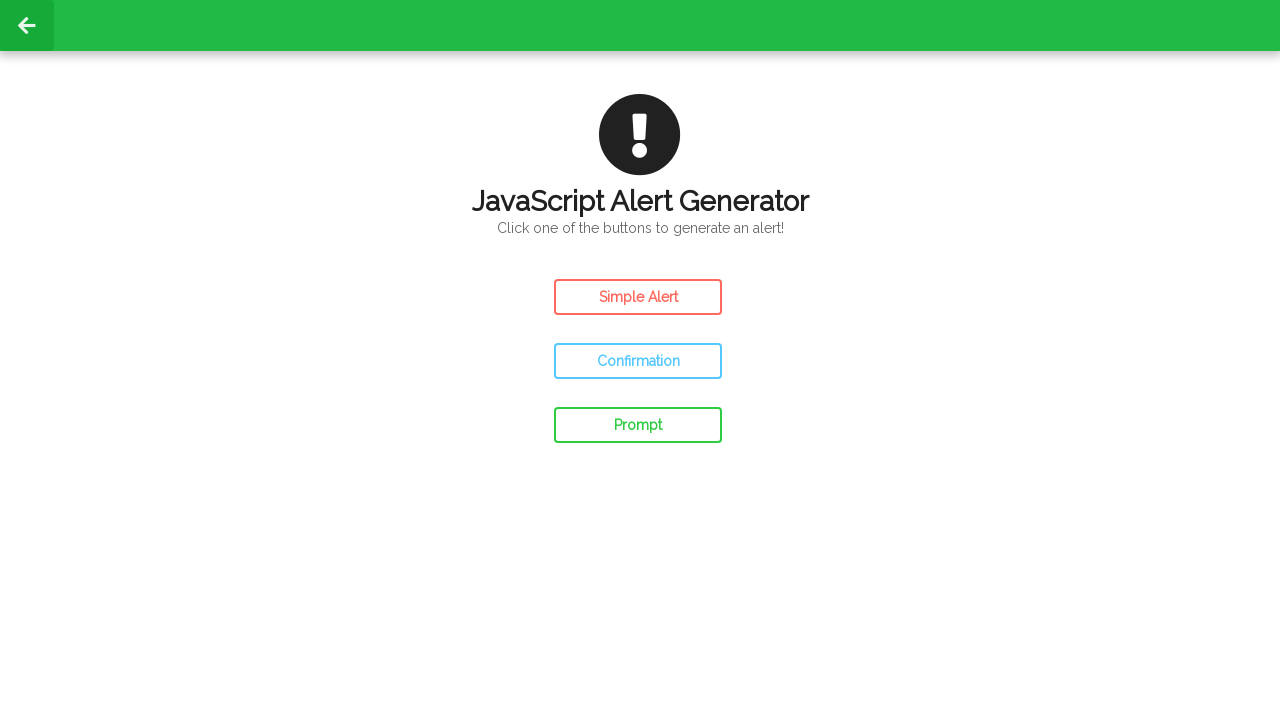

Set up dialog handler to dismiss confirm alerts
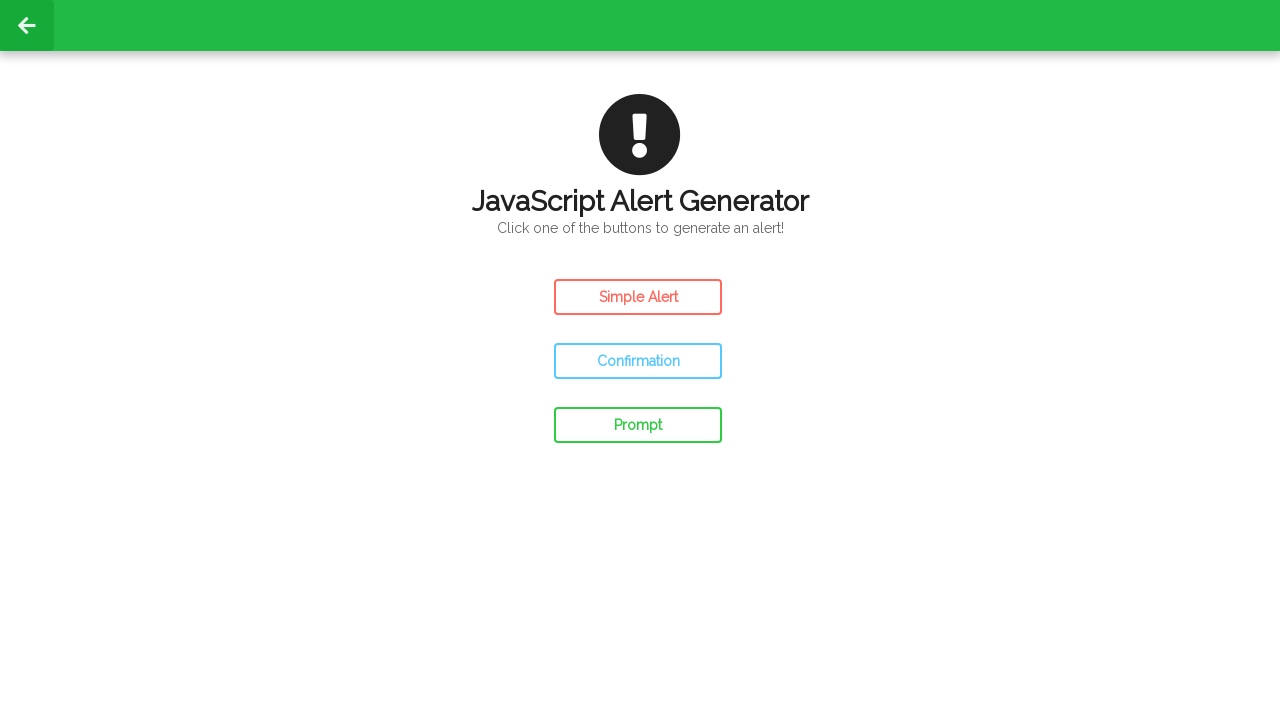

Clicked the Confirm Alert button to trigger JavaScript alert at (638, 361) on #confirm
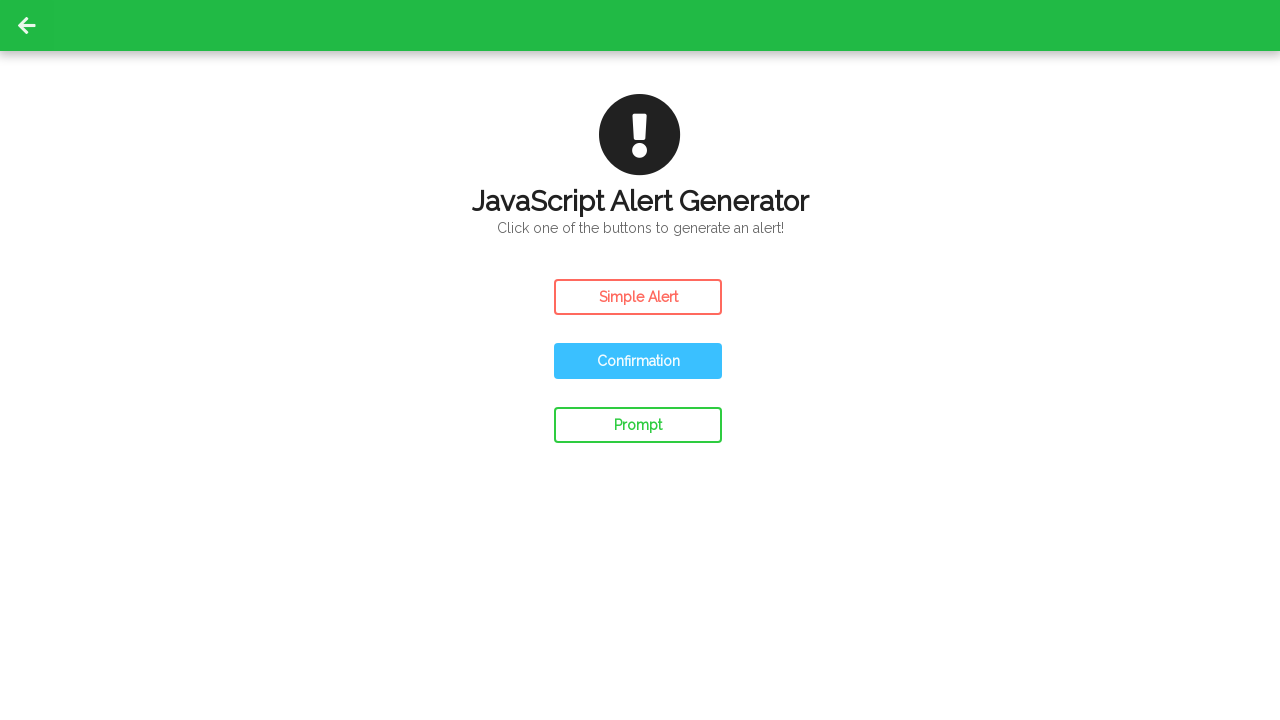

Waited for confirm alert to be dismissed
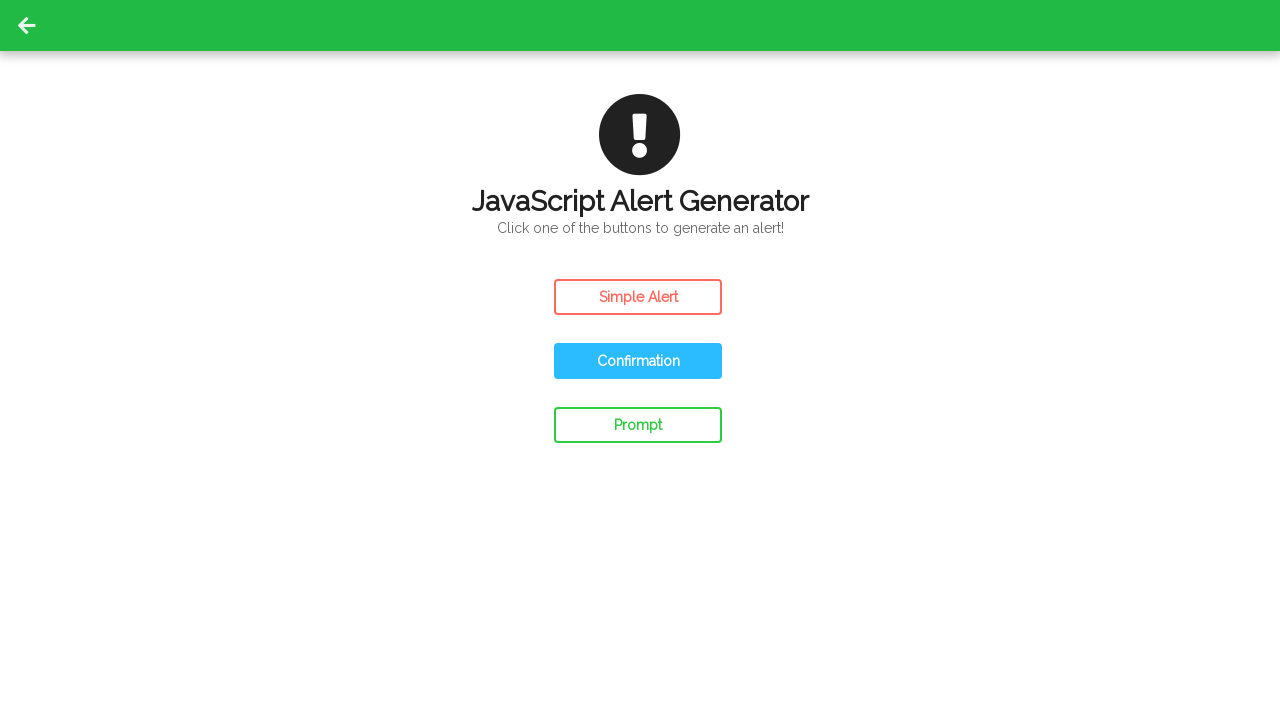

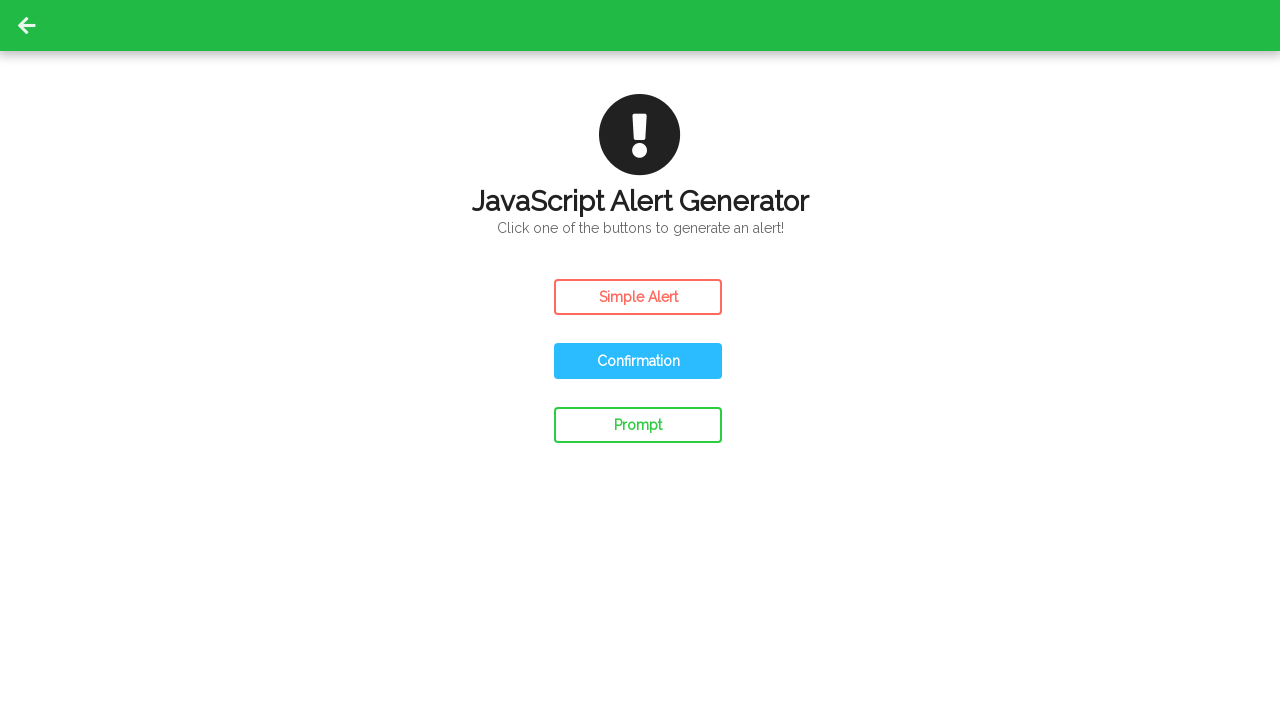